Tests an e-commerce cart workflow by adding multiple products to cart, proceeding to checkout, applying a promo code, selecting a country, and placing an order to verify successful order placement.

Starting URL: https://rahulshettyacademy.com/seleniumPractise/#/

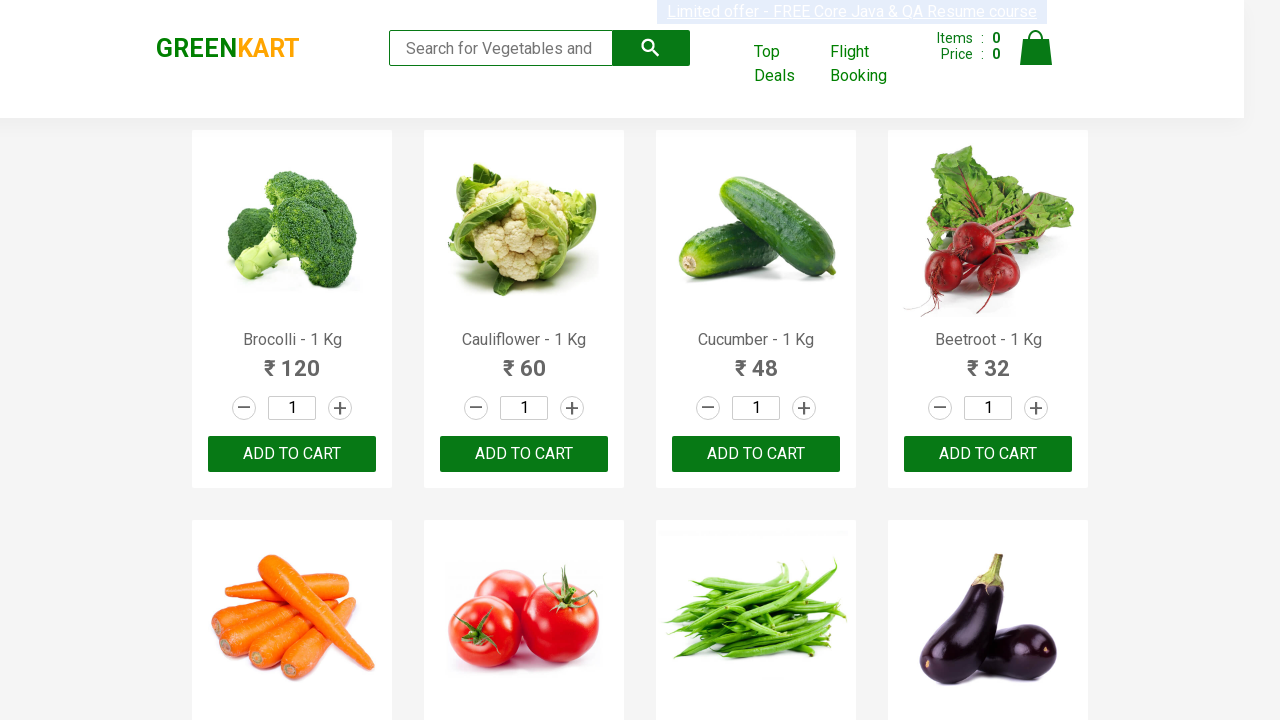

Added 'Cucumber - 1 Kg' to cart at (756, 454) on //h4[text()='Cucumber - 1 Kg']/following-sibling::div[@class='product-action']//
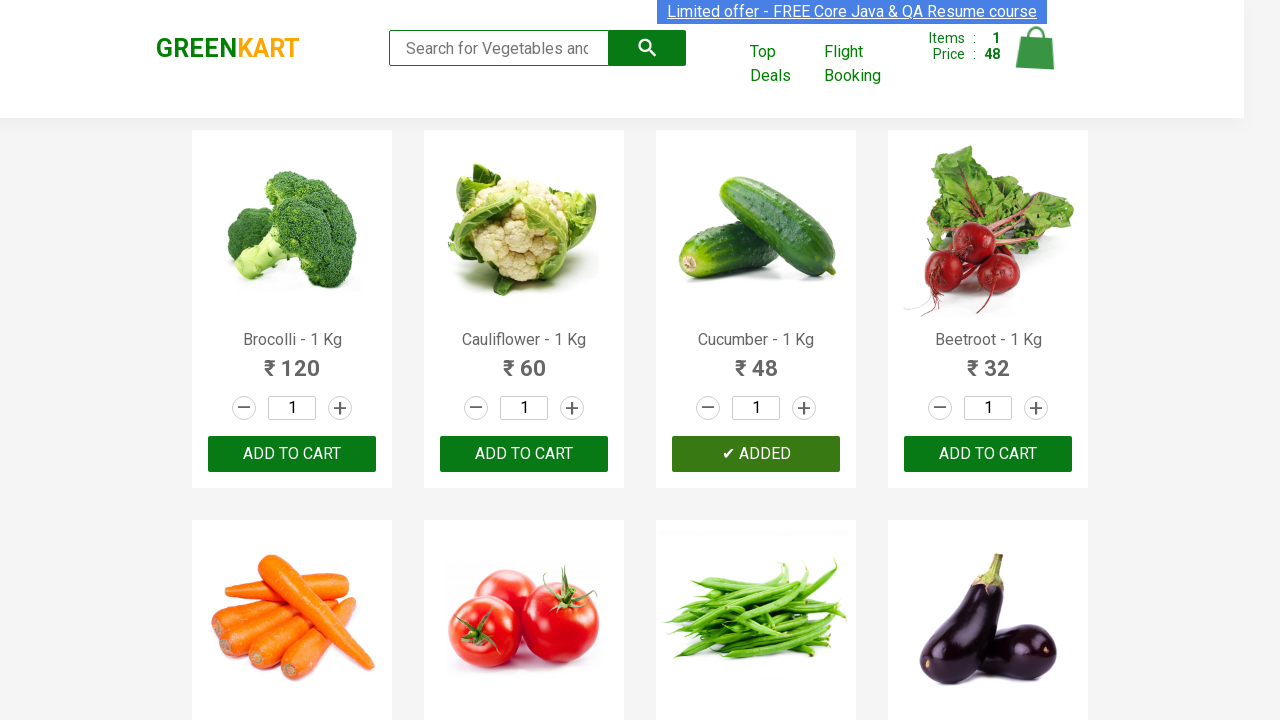

Added 'Beetroot - 1 Kg' to cart at (988, 454) on //h4[text()='Beetroot - 1 Kg']/following-sibling::div[@class='product-action']//
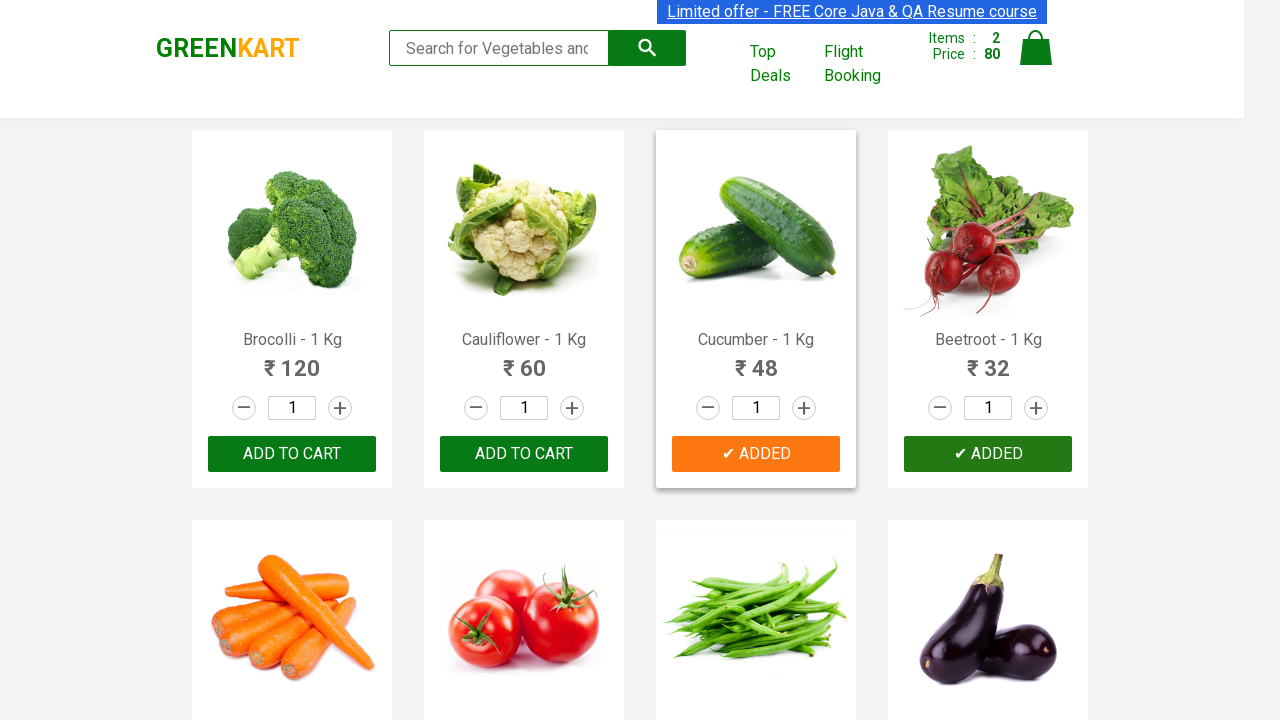

Added 'Potato - 1 Kg' to cart at (756, 360) on //h4[text()='Potato - 1 Kg']/following-sibling::div[@class='product-action']//bu
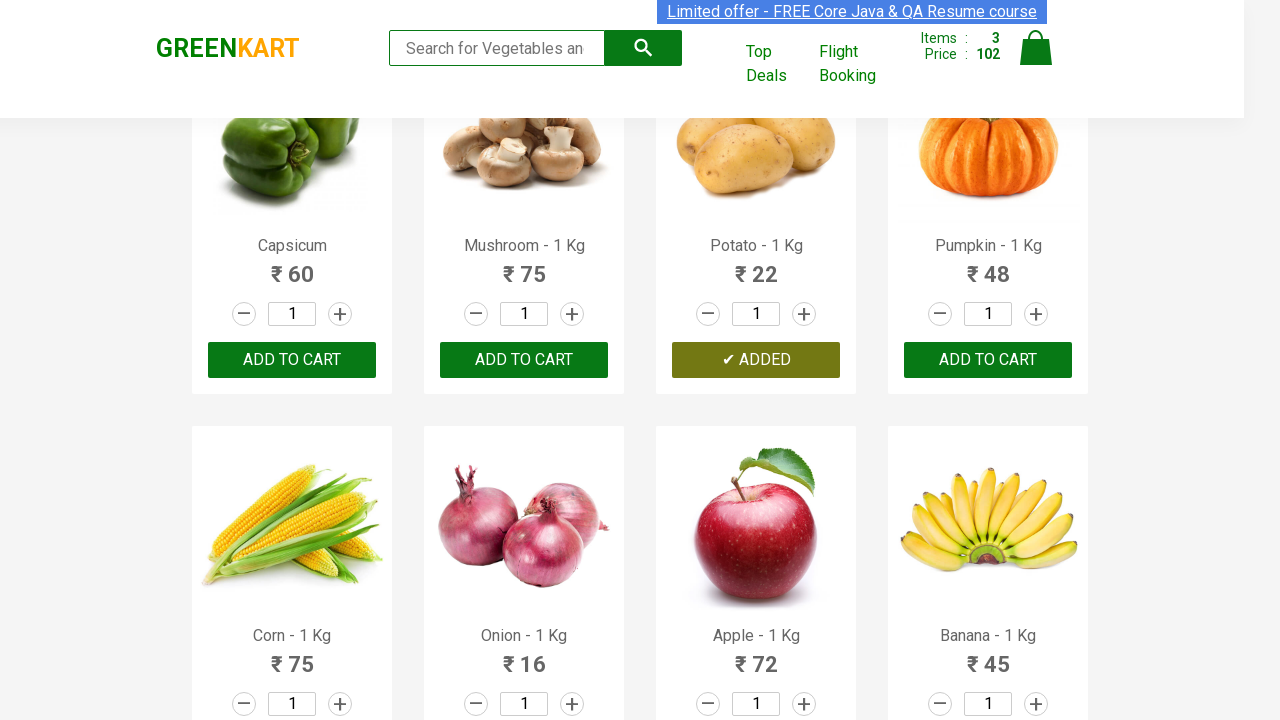

Added 'Mango - 1 Kg' to cart at (524, 360) on //h4[text()='Mango - 1 Kg']/following-sibling::div[@class='product-action']//but
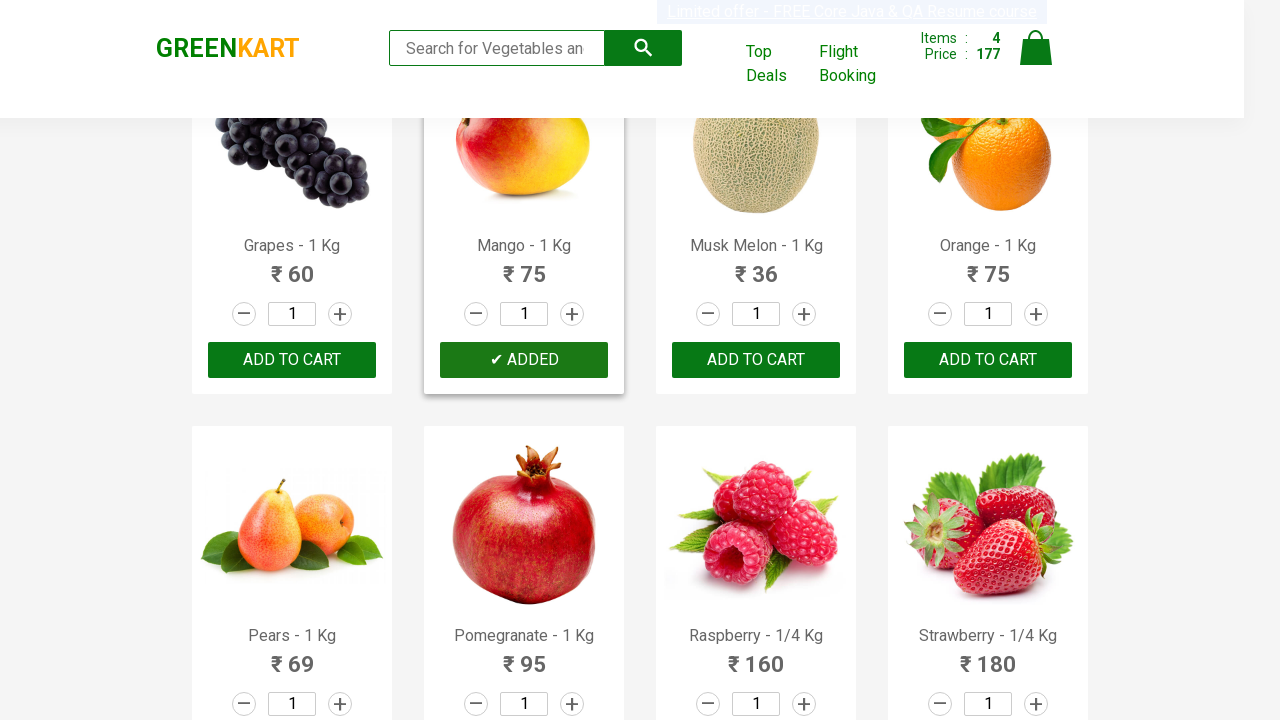

Added 'Pears - 1 Kg' to cart at (292, 360) on //h4[text()='Pears - 1 Kg']/following-sibling::div[@class='product-action']//but
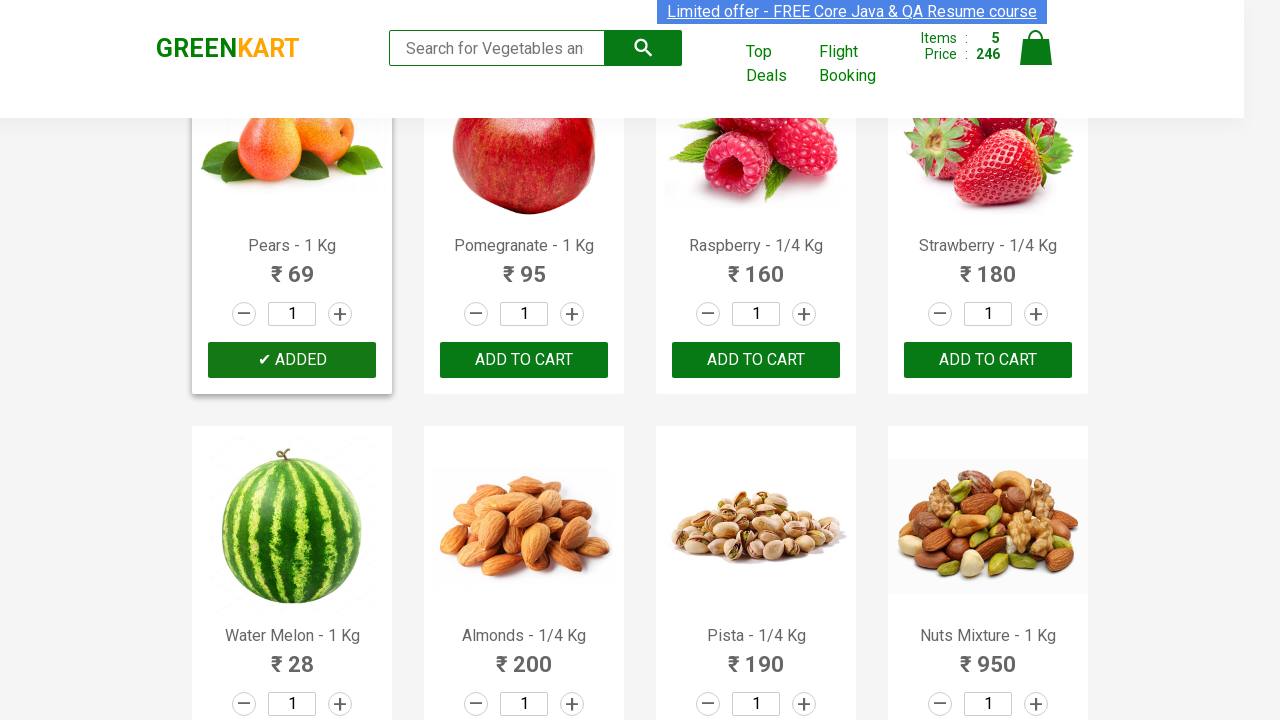

Clicked cart icon to open cart preview at (1036, 59) on a.cart-icon
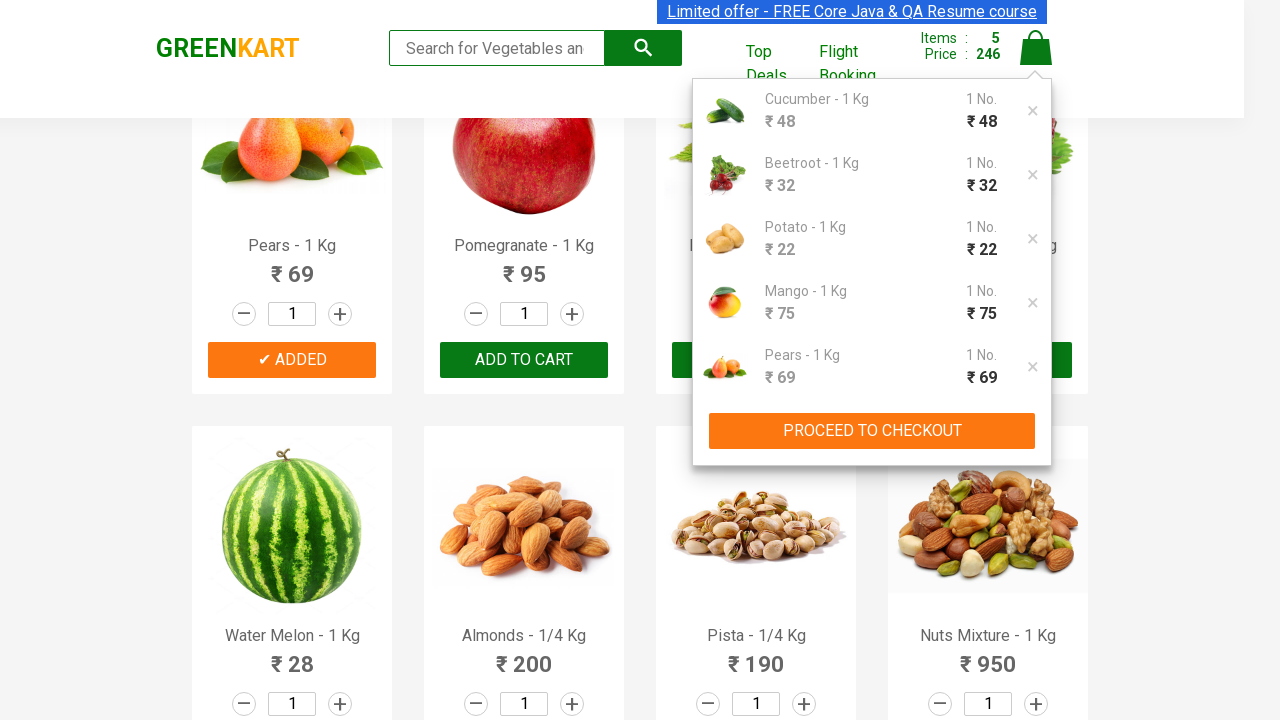

Cart preview became active
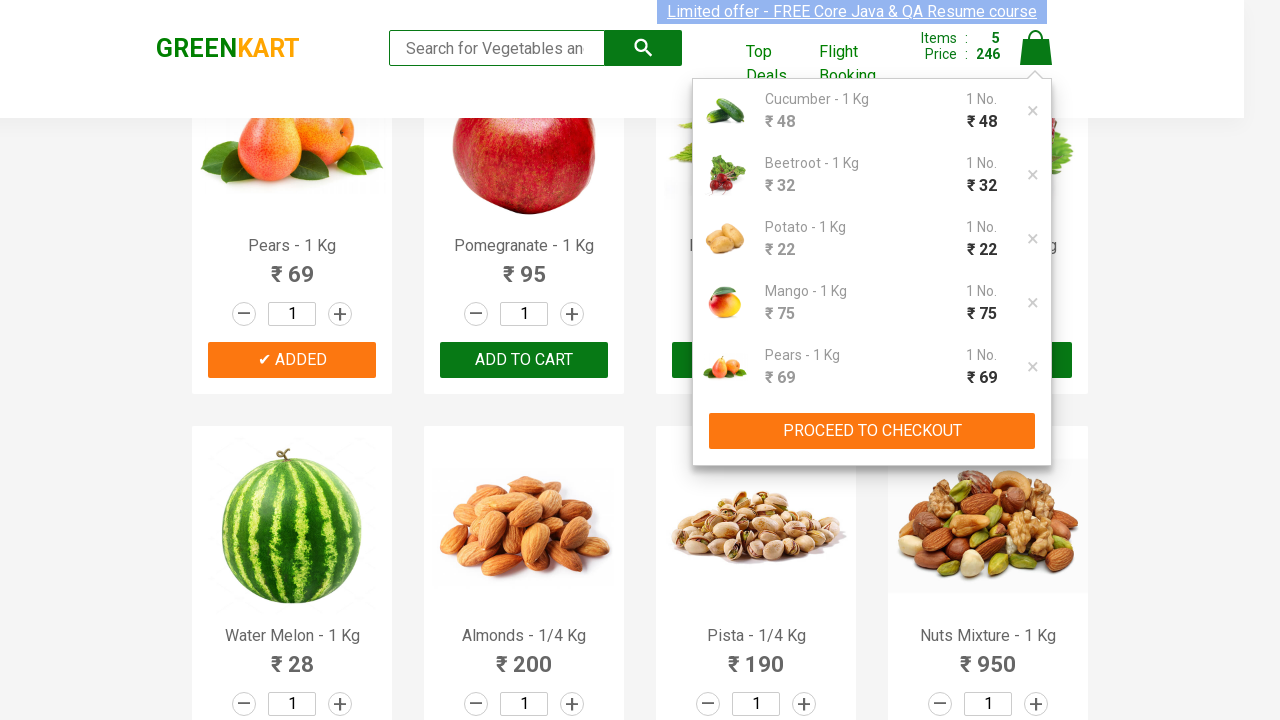

Clicked PROCEED TO CHECKOUT button at (872, 431) on button:text('PROCEED TO CHECKOUT')
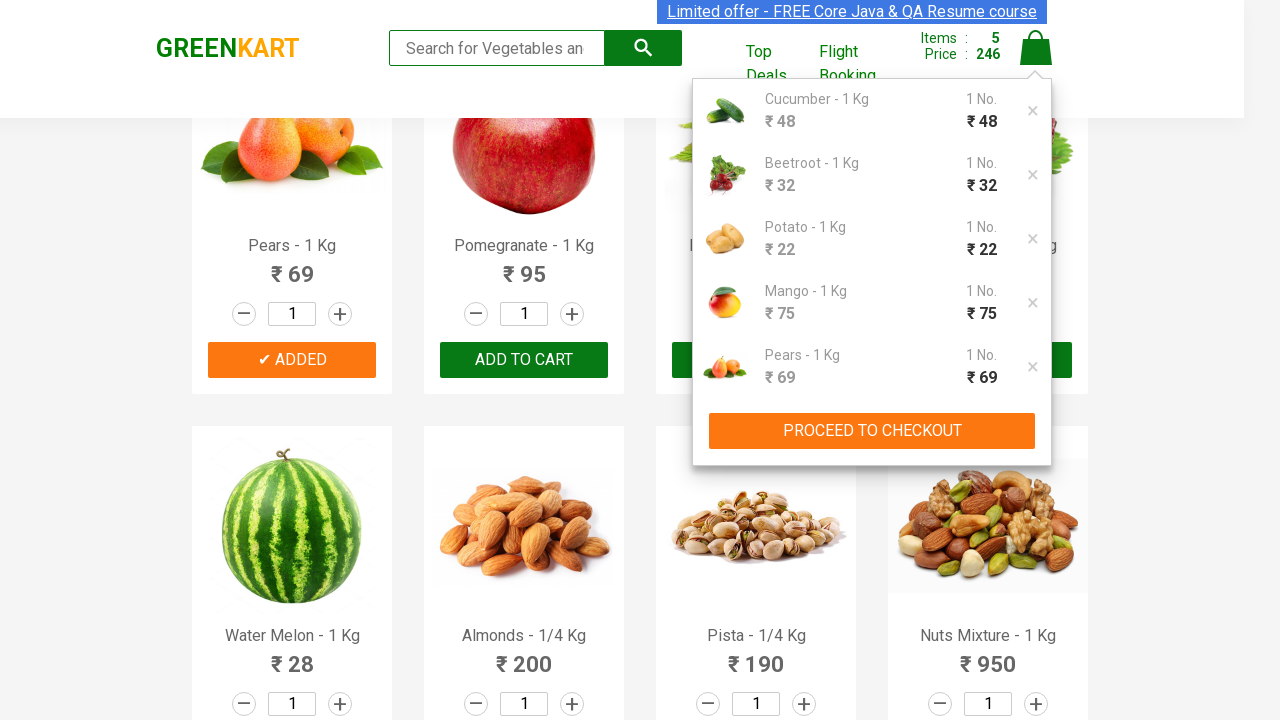

Checkout page loaded with promo code field
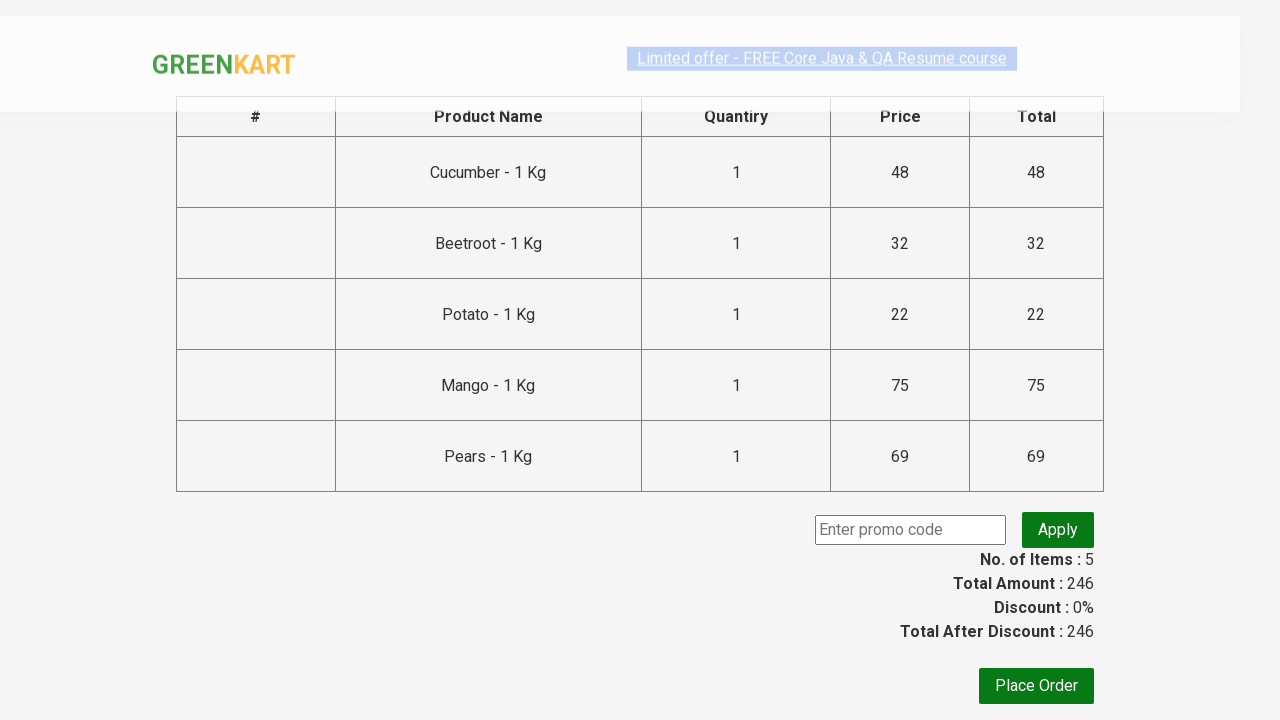

Entered promo code 'rahulshettyacademy' on input[placeholder*='Enter promo code']
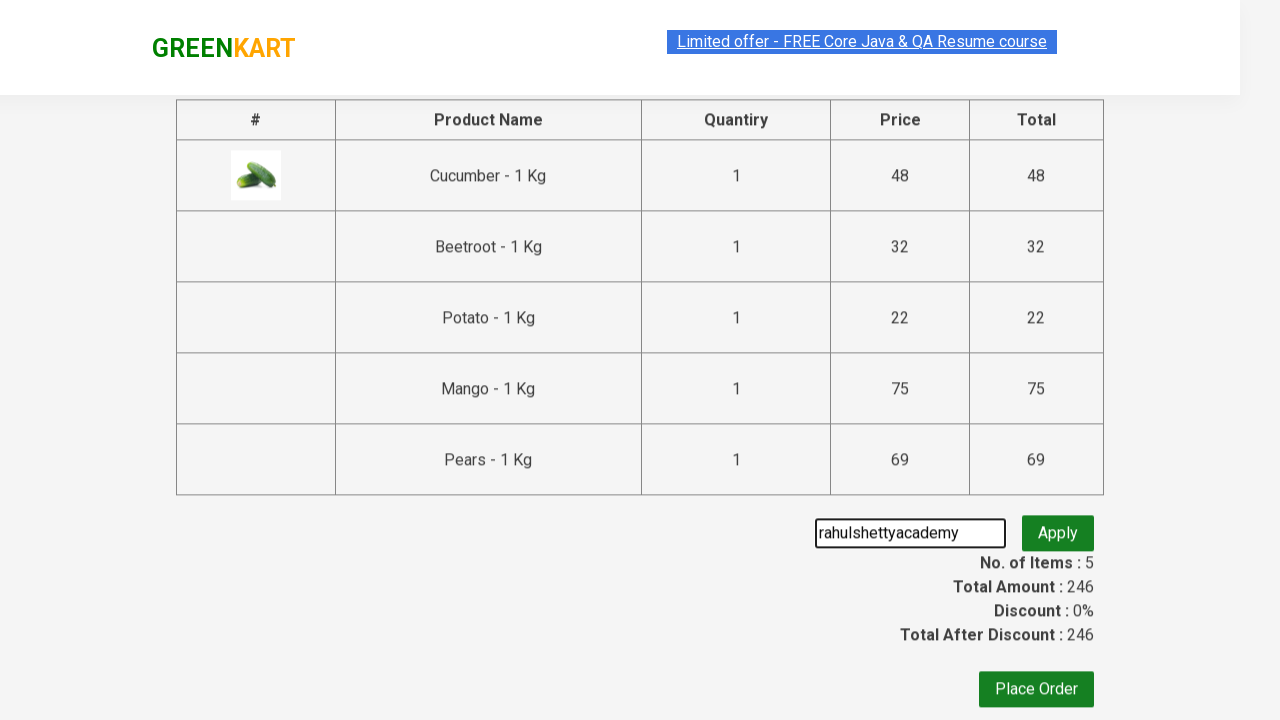

Clicked Apply promo button at (1058, 530) on button.promoBtn
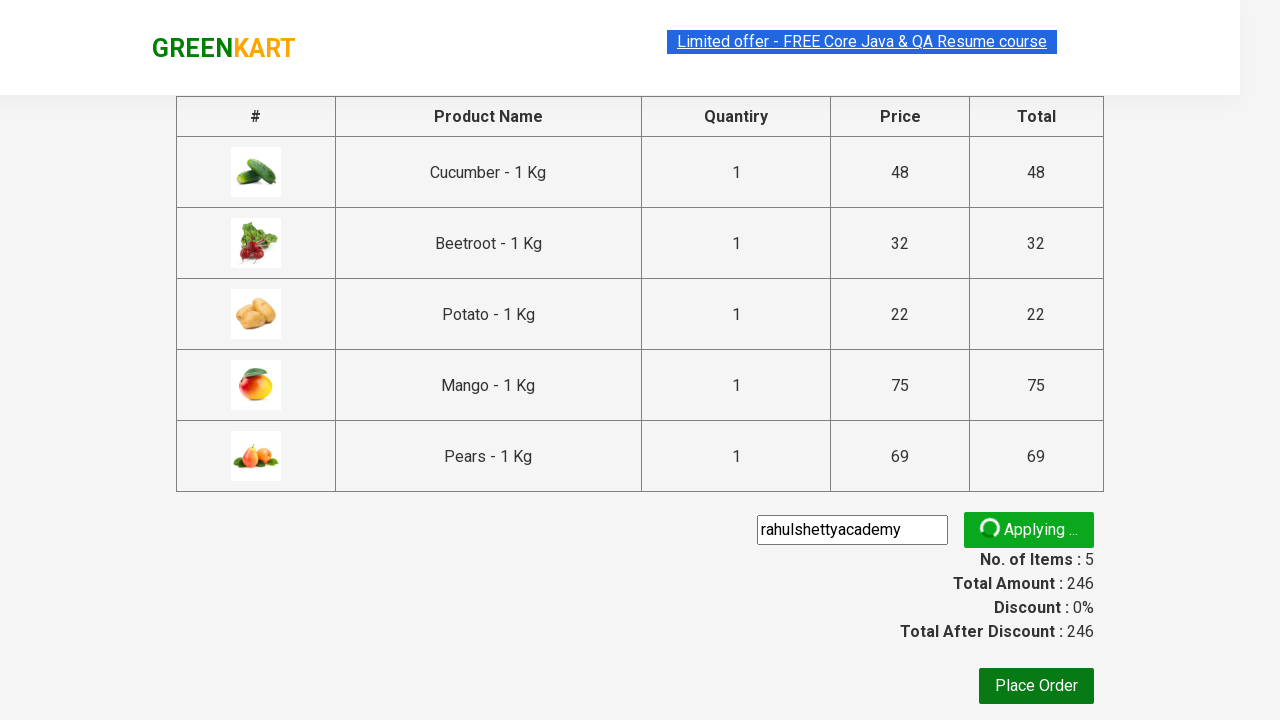

Waited for promo code application
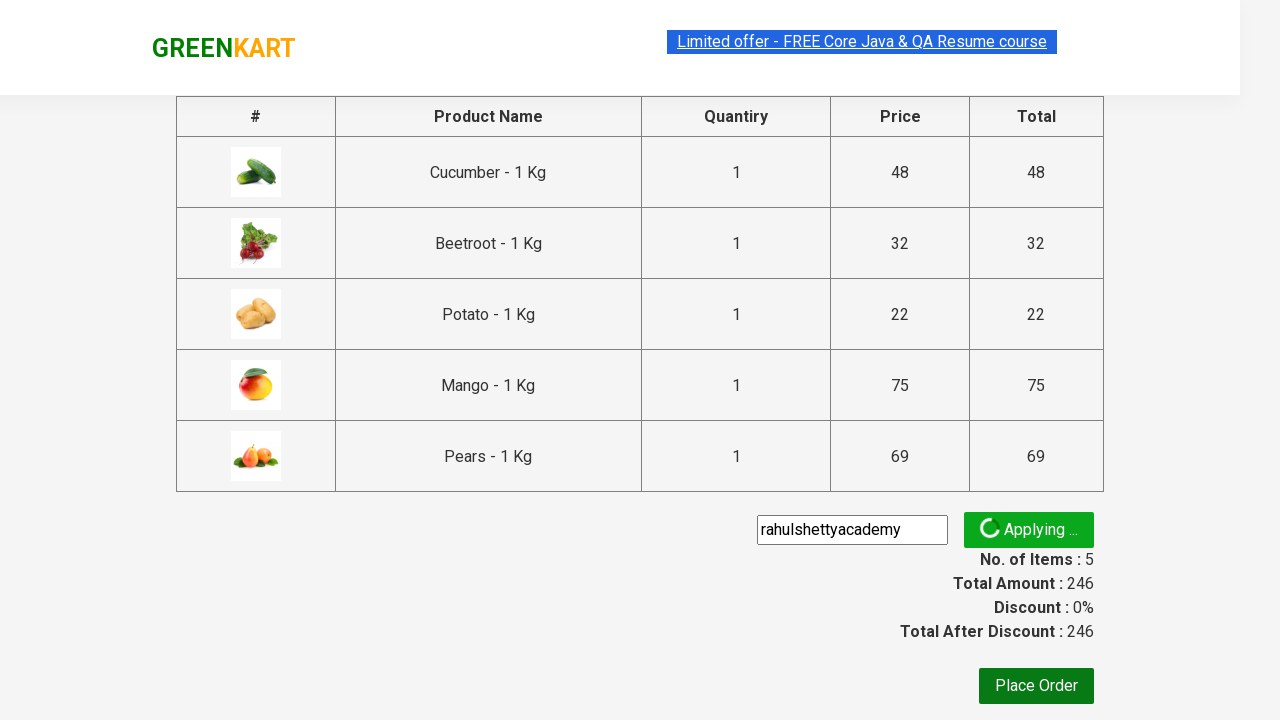

Clicked Place Order button at (1036, 686) on button:text('Place Order')
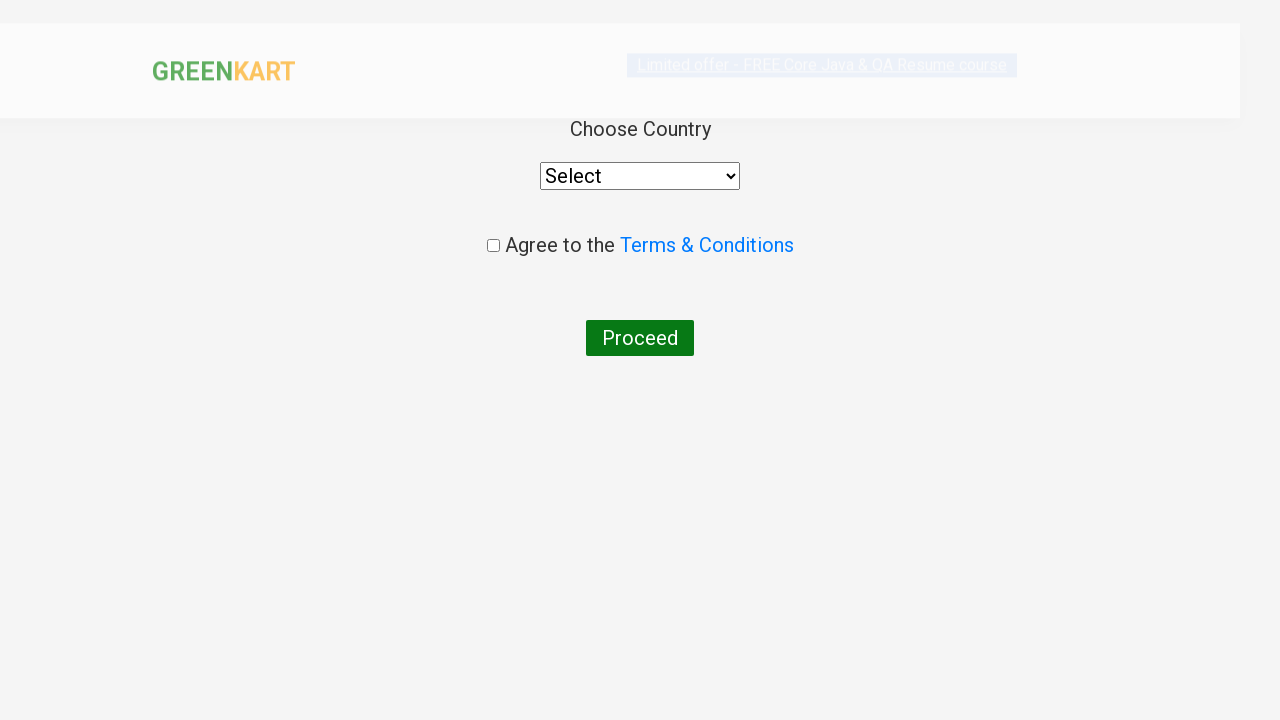

Selected 'India' from country dropdown on div.wrapperTwo select
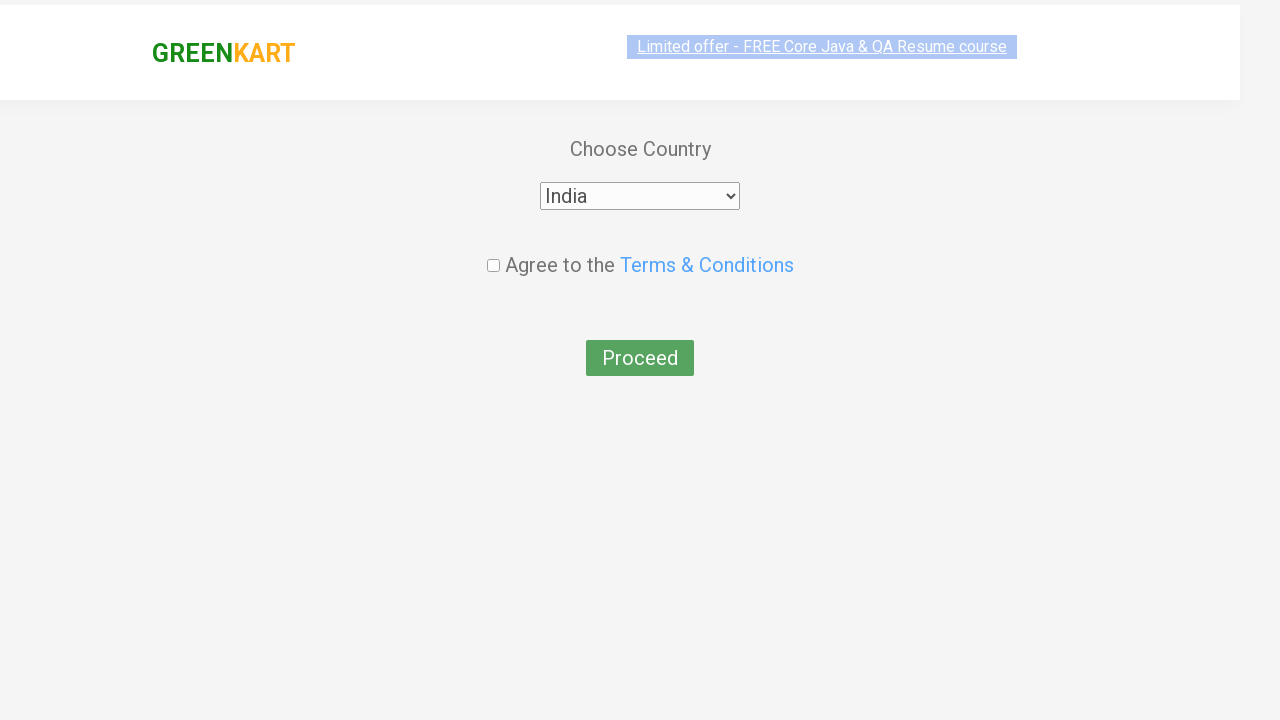

Clicked agree checkbox at (493, 246) on input.chkAgree
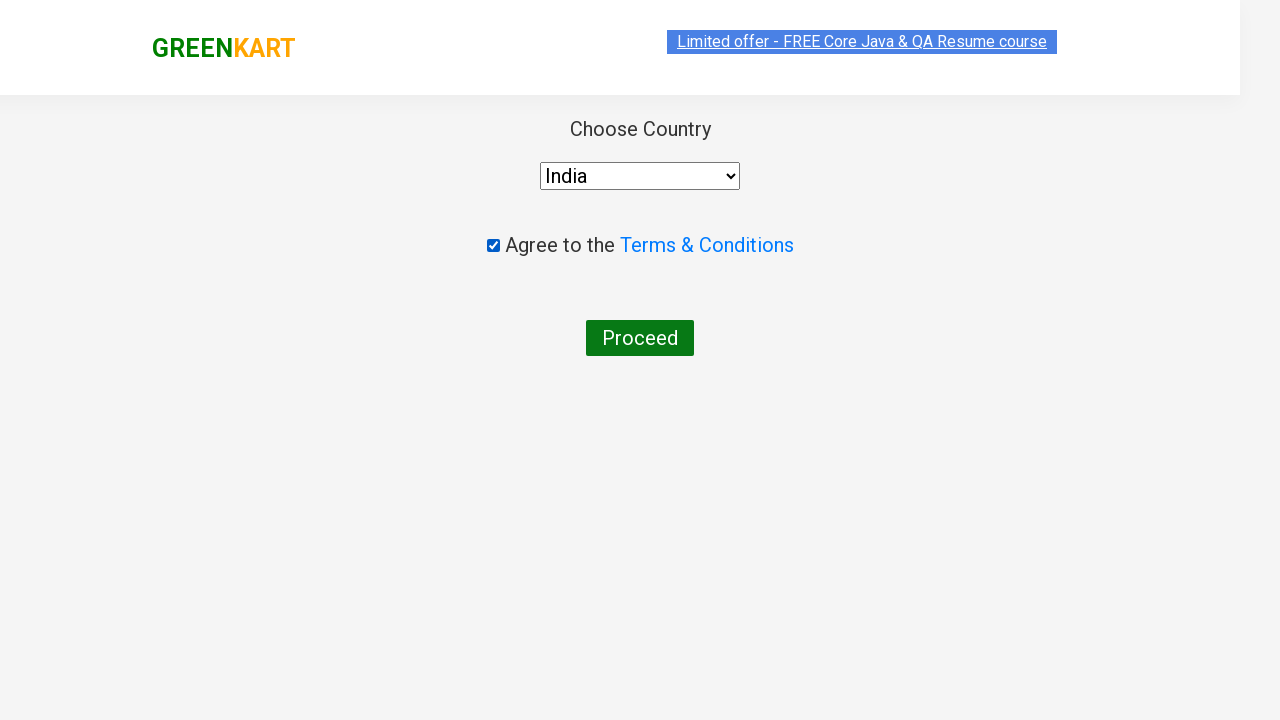

Clicked Proceed button to complete order at (640, 338) on button:text('Proceed')
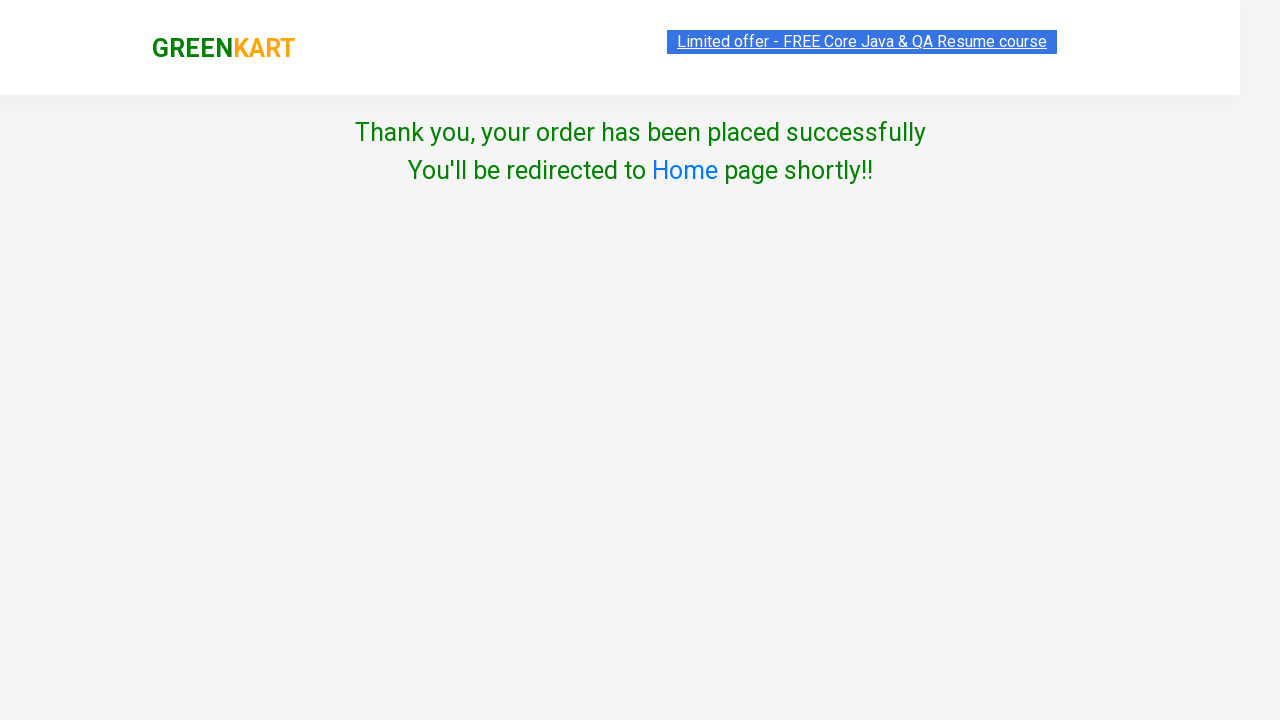

Order completed successfully - success message displayed
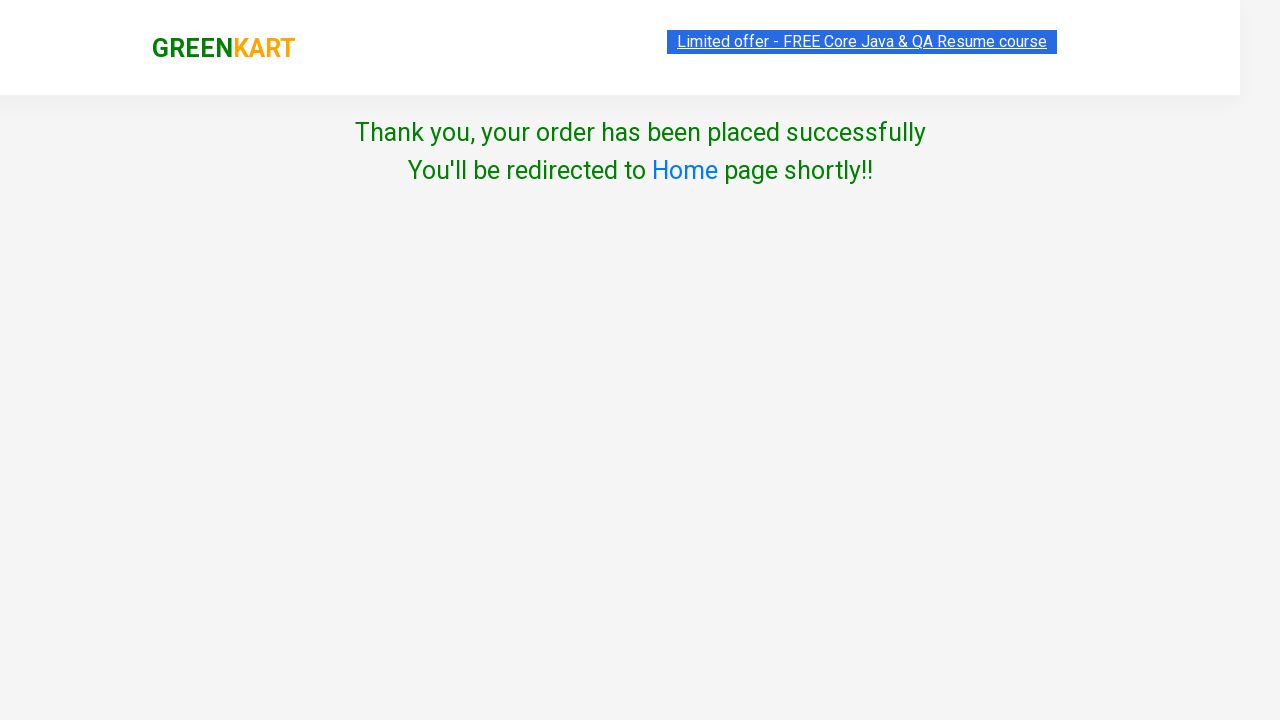

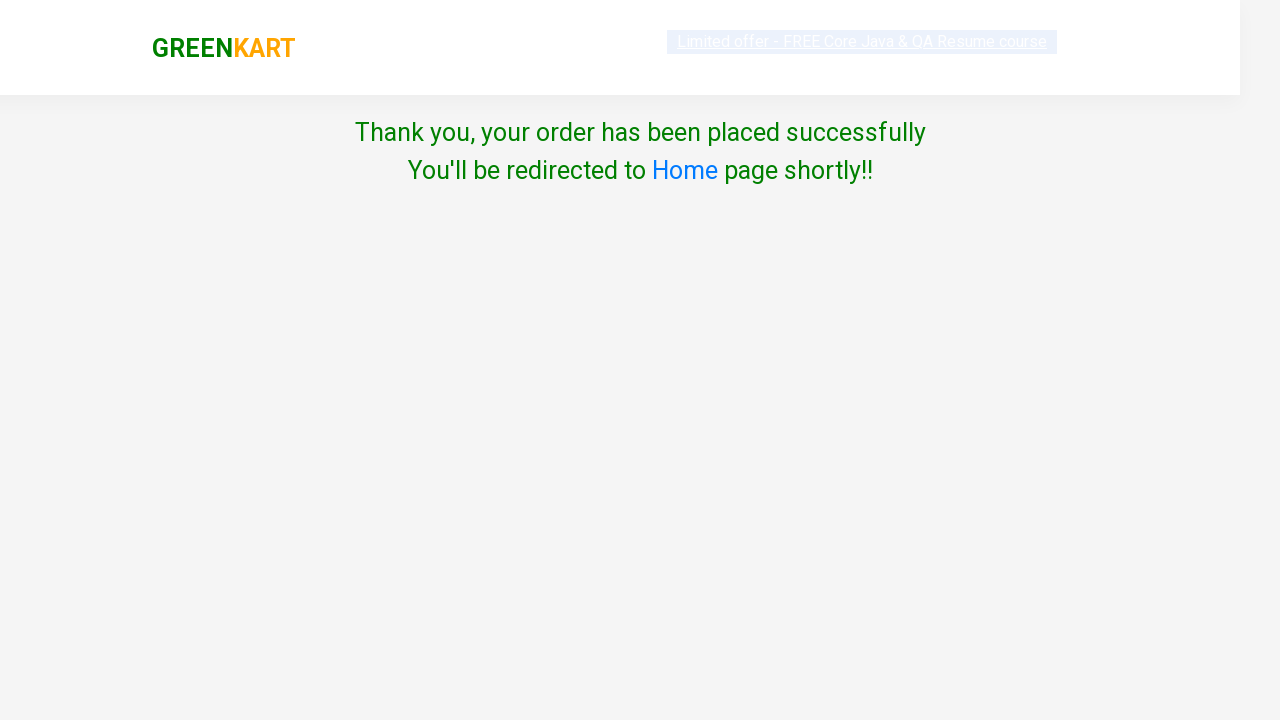